Tests the add/remove elements functionality by clicking the "Add Element" button to create a delete button, verifying it's visible, then clicking the delete button to remove it.

Starting URL: https://the-internet.herokuapp.com/add_remove_elements/

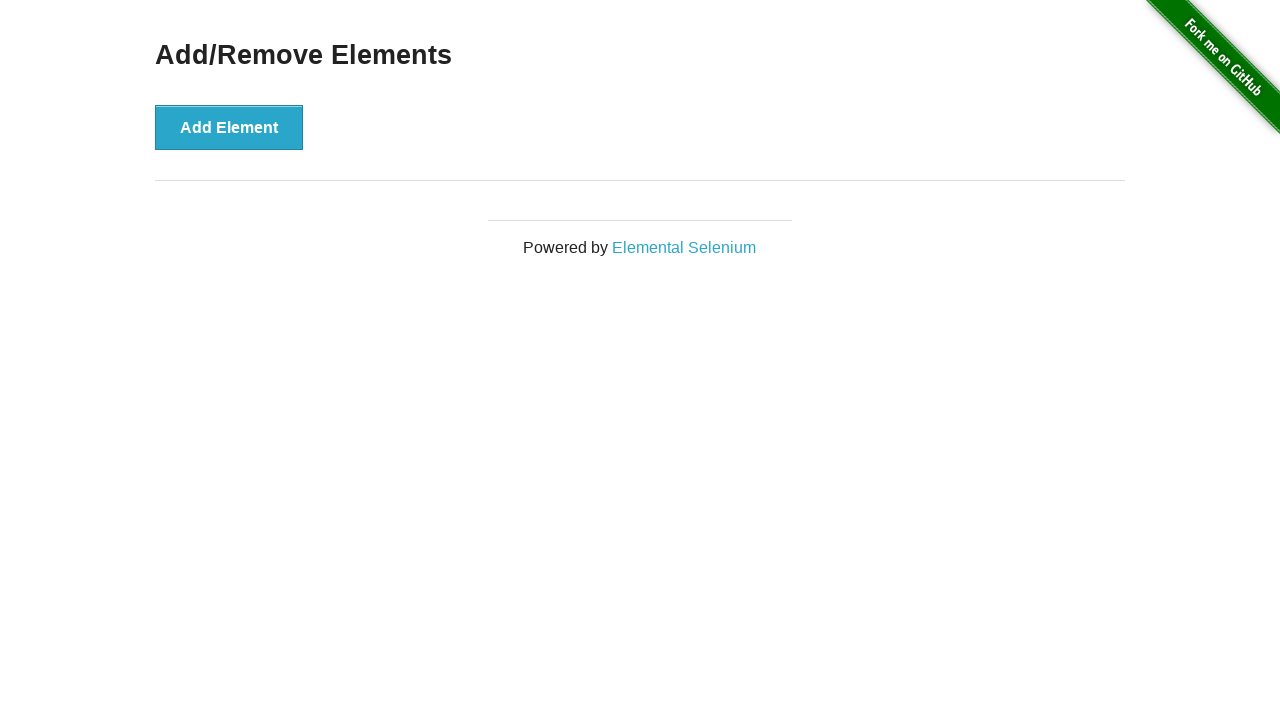

Clicked the 'Add Element' button to create a delete button at (229, 127) on button[onclick='addElement()']
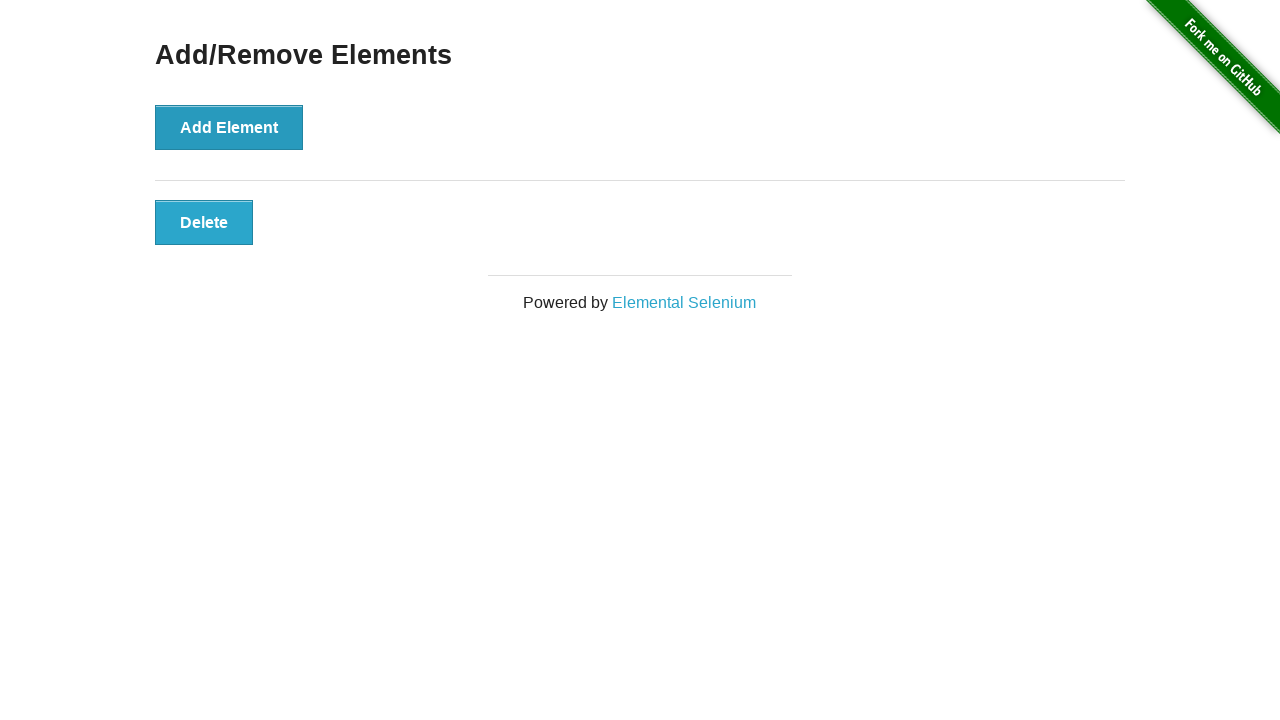

Located the delete button element
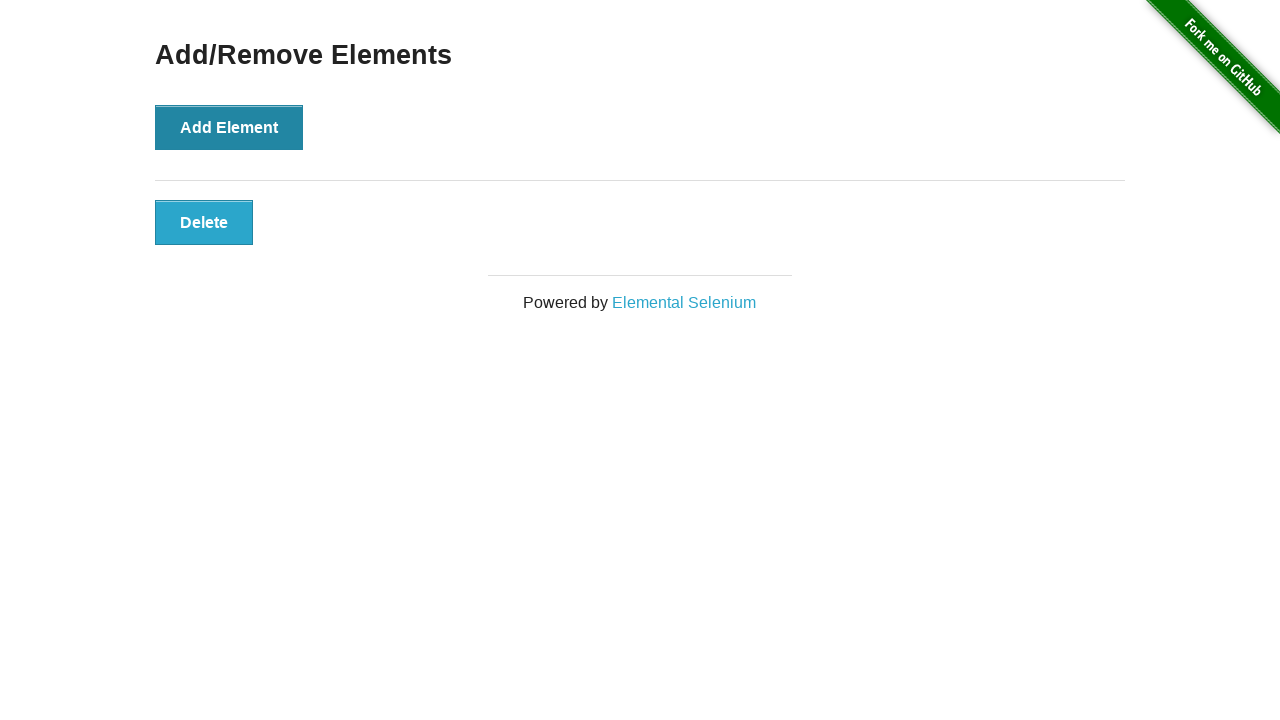

Verified the delete button is visible
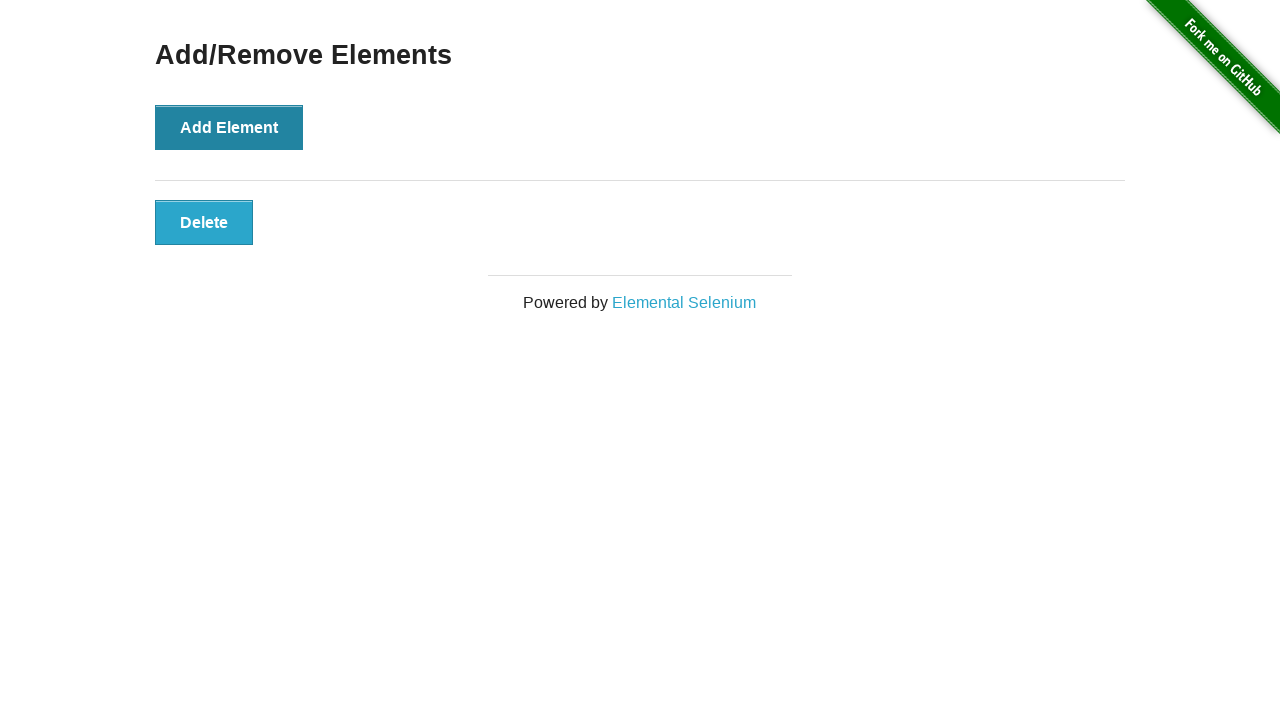

Clicked the delete button to remove the element at (204, 222) on button[onclick='deleteElement()']
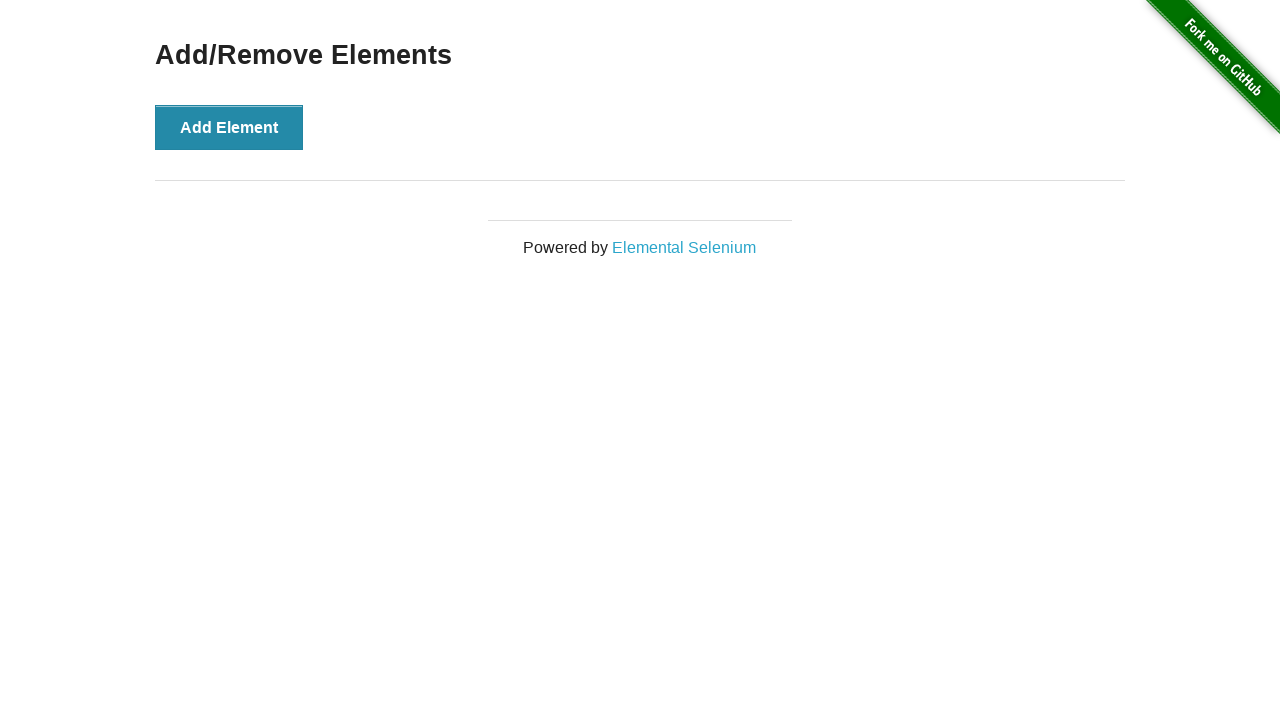

Verified the delete button is no longer visible
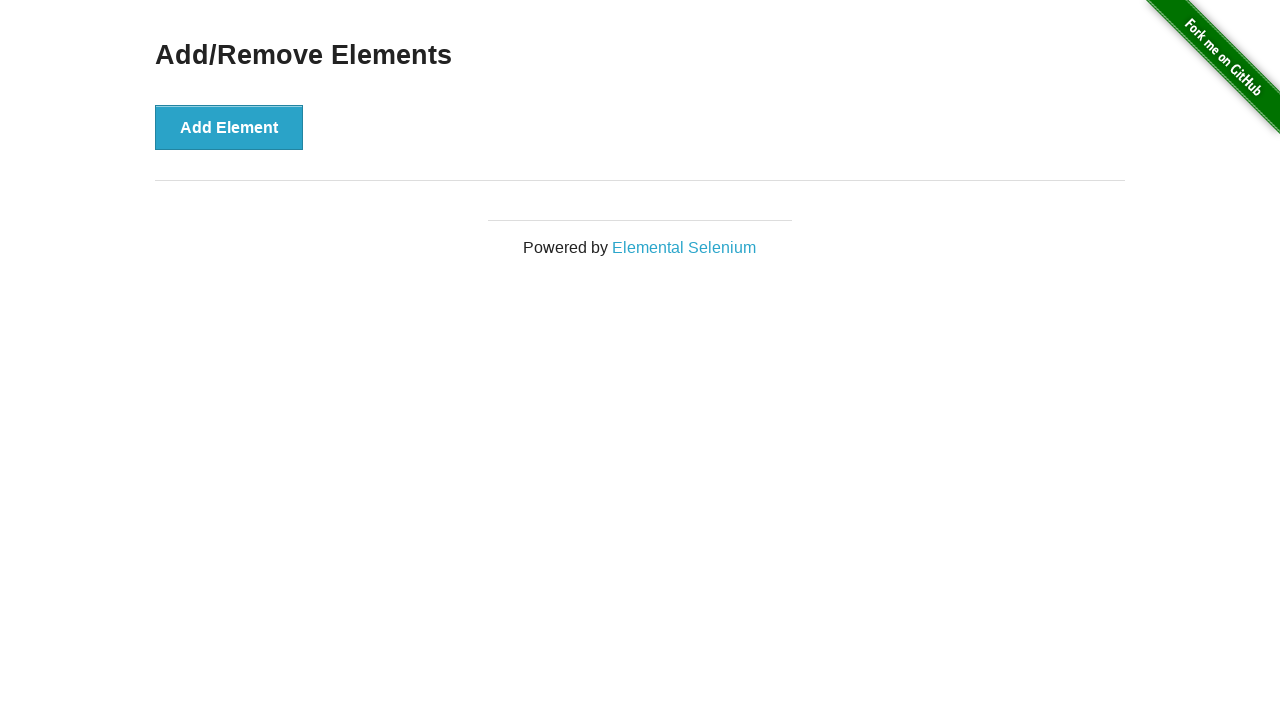

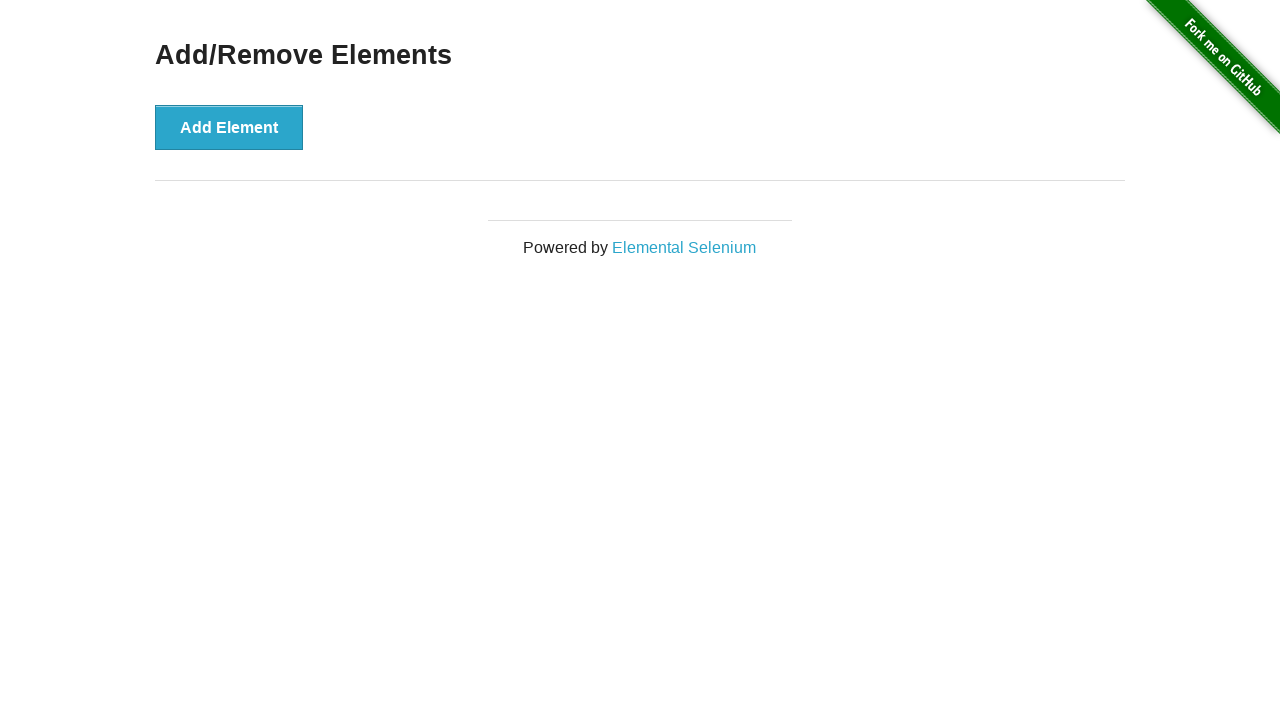